Tests window switching functionality by clicking a link that opens a new window, switching to it, and then closing it

Starting URL: https://the-internet.herokuapp.com/windows

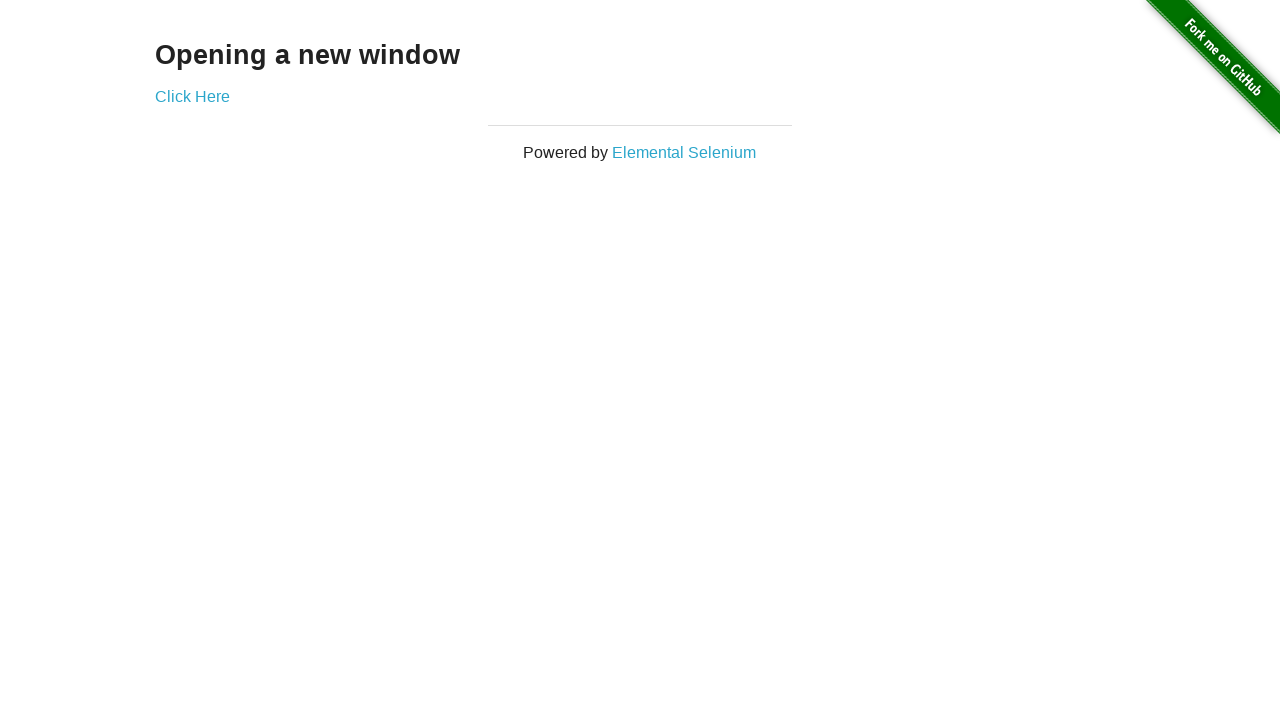

Clicked link that opens a new window at (192, 96) on xpath=//*[@id="content"]/div/a
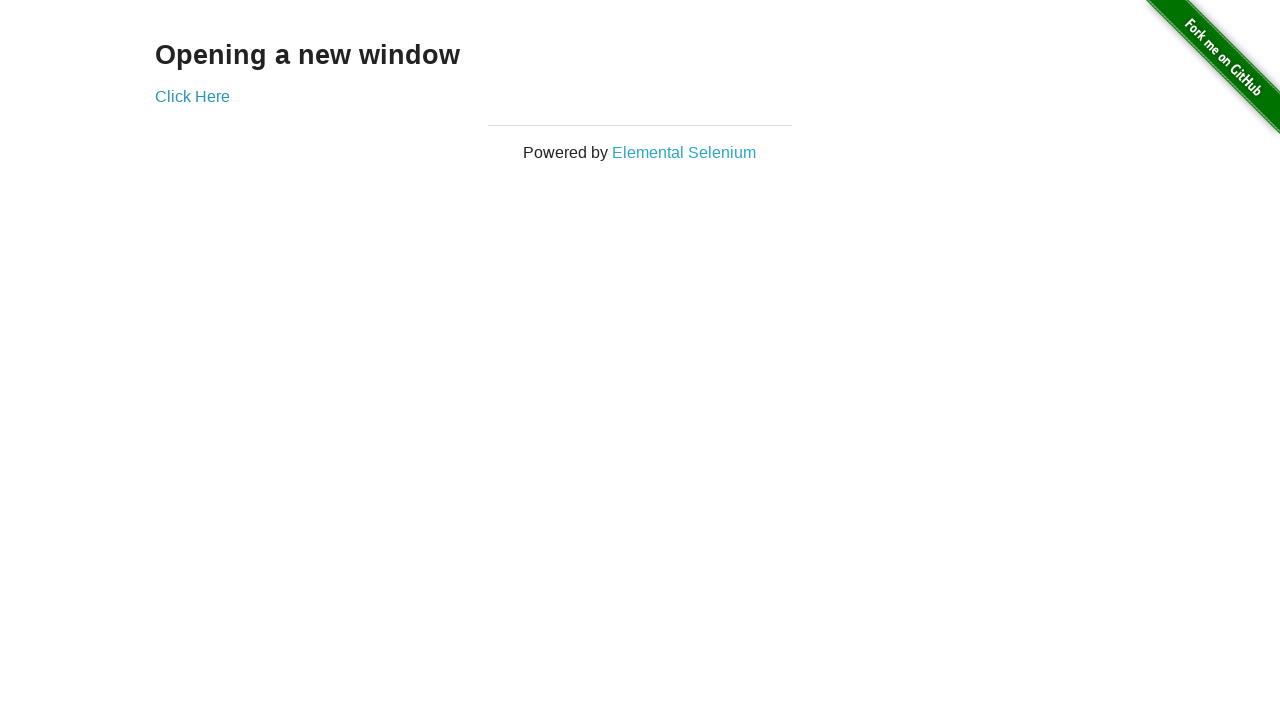

Switched to newly opened window
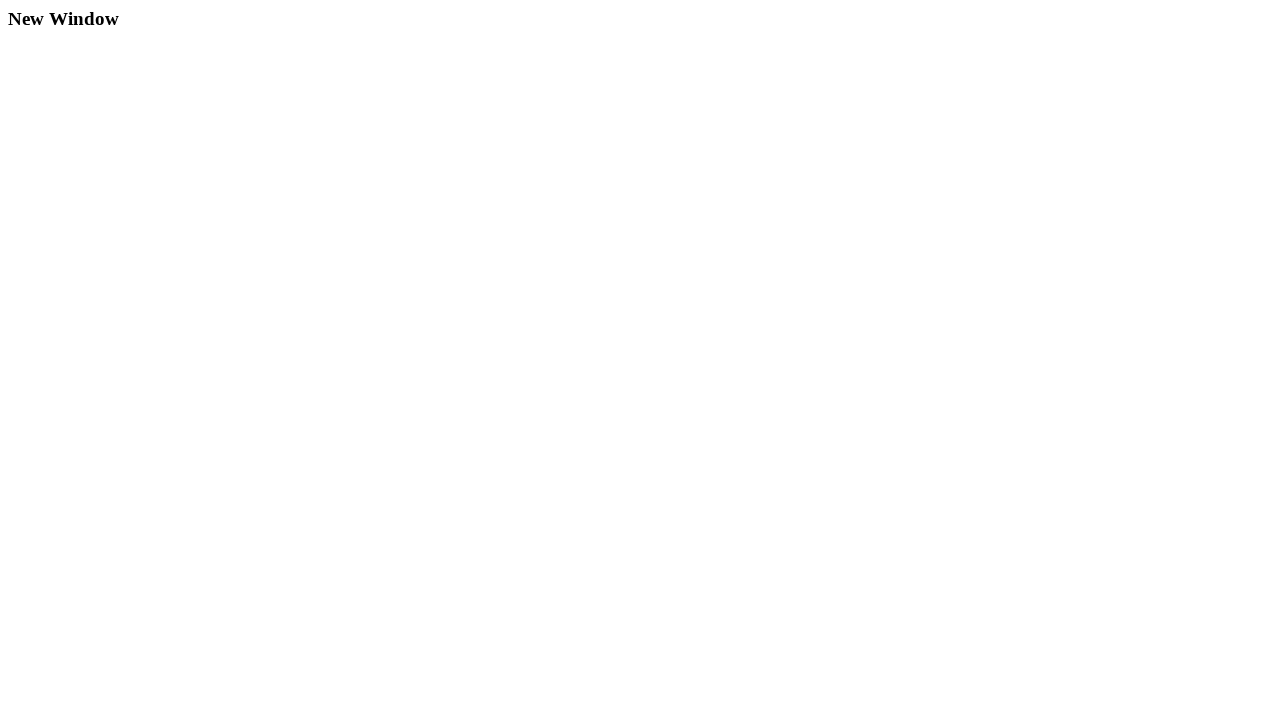

Closed the new window
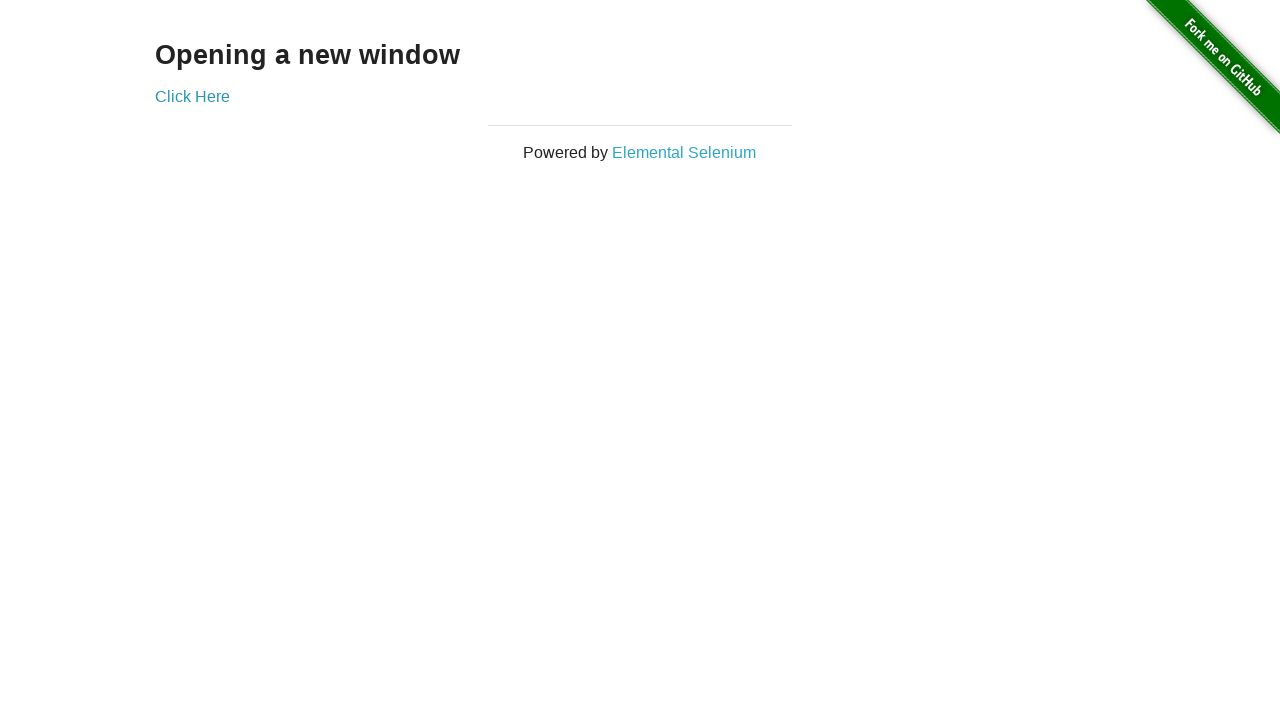

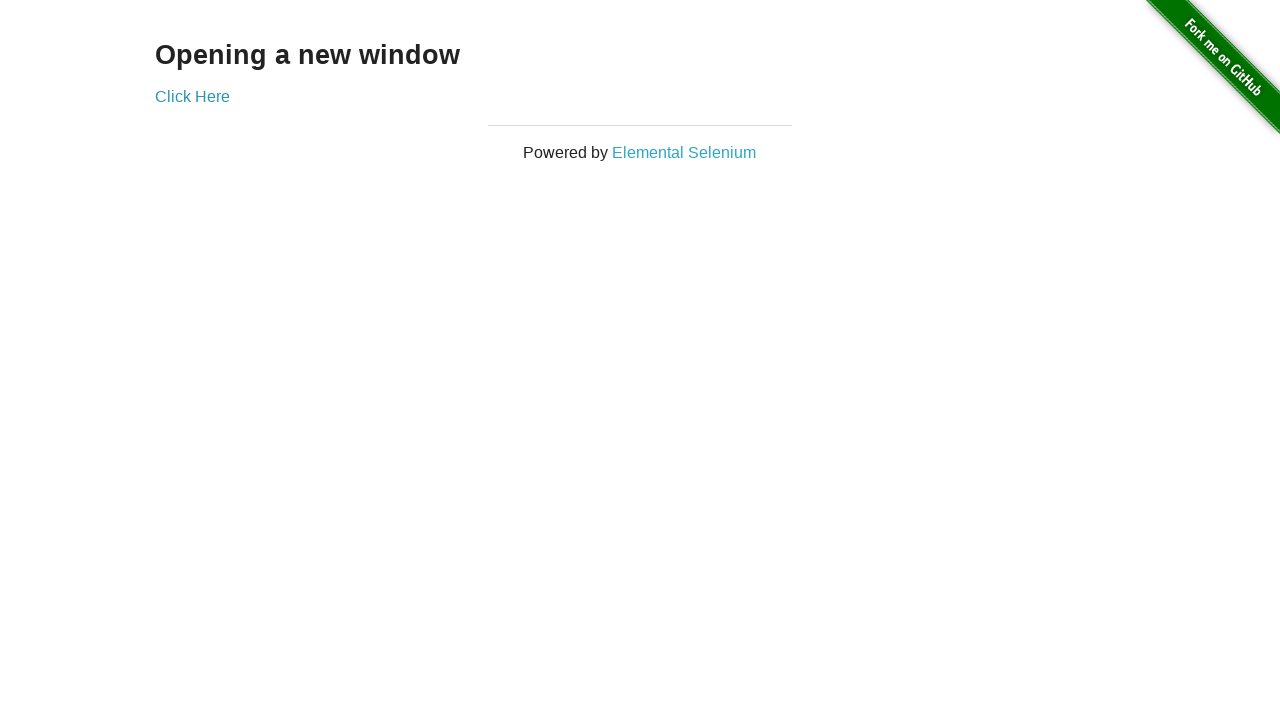